Tests alert handling on W3Schools by clicking a button within an iframe and accepting the resulting alert dialog

Starting URL: https://www.w3schools.com/jsref/tryit.asp?filename=tryjsref_alert

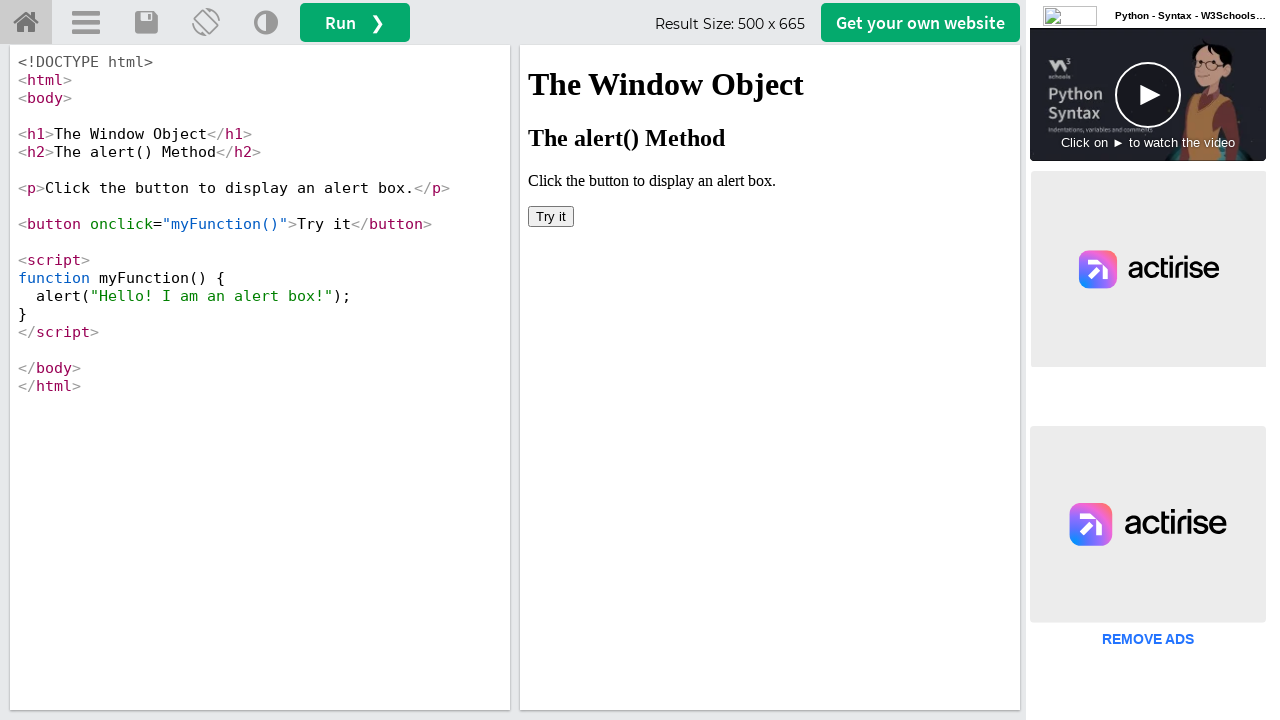

Located iframe with name 'iframeResult'
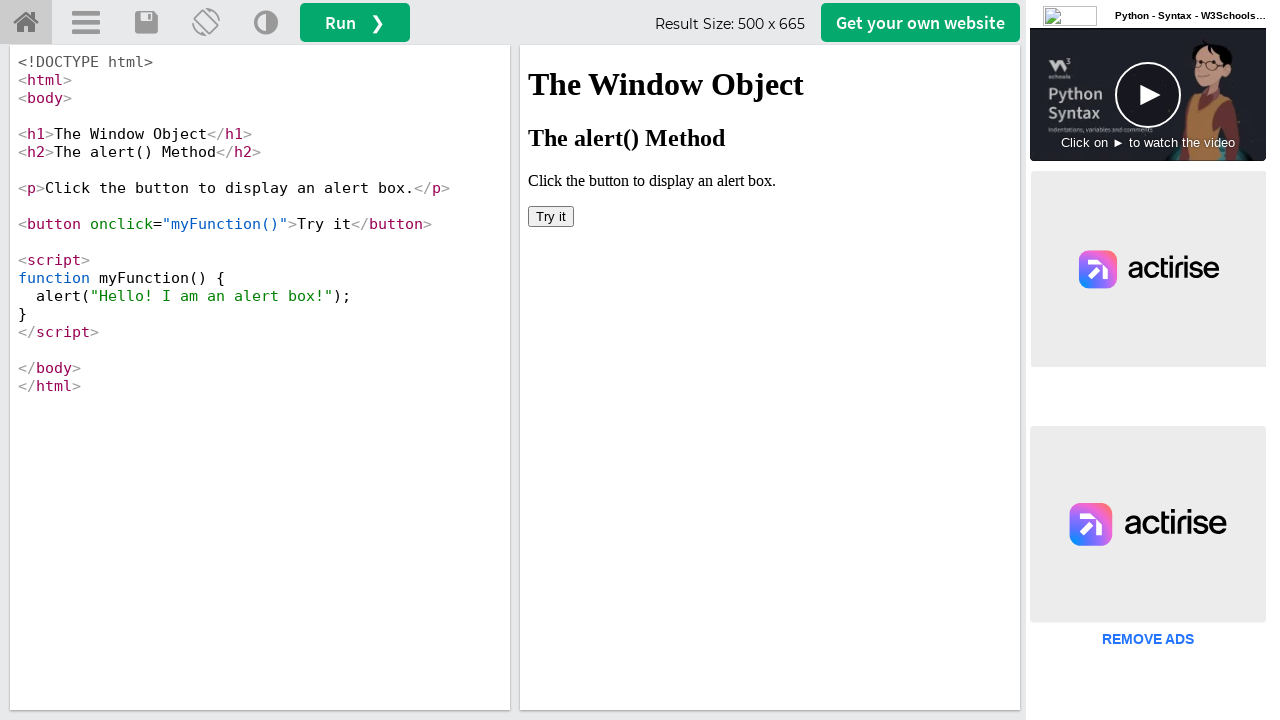

Clicked button inside iframe to trigger alert dialog at (551, 216) on iframe[name='iframeResult'] >> internal:control=enter-frame >> button
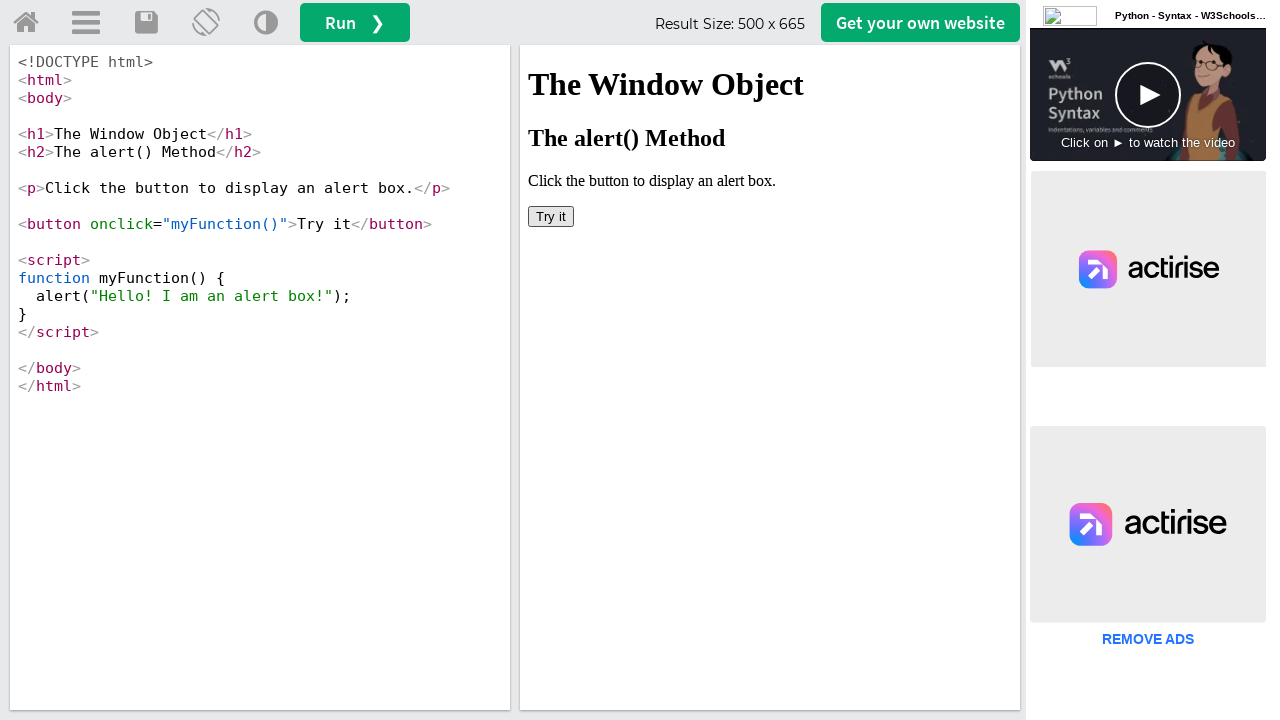

Set up dialog handler to accept alert
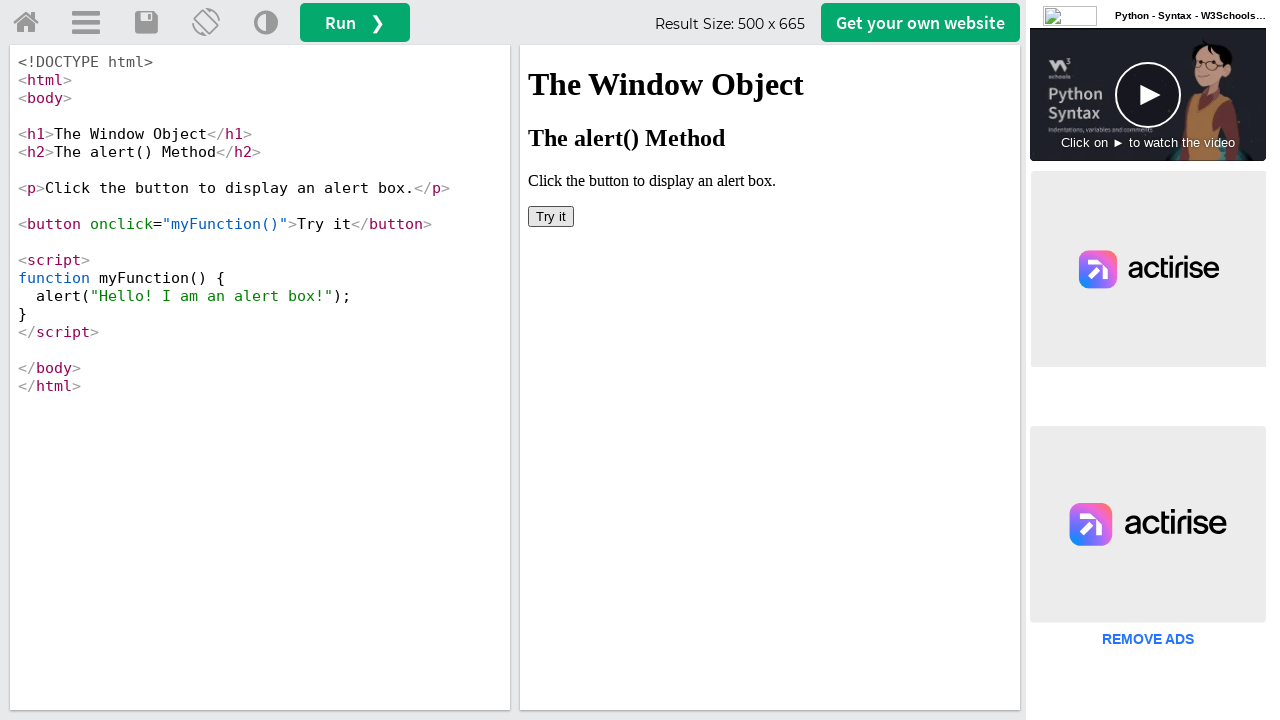

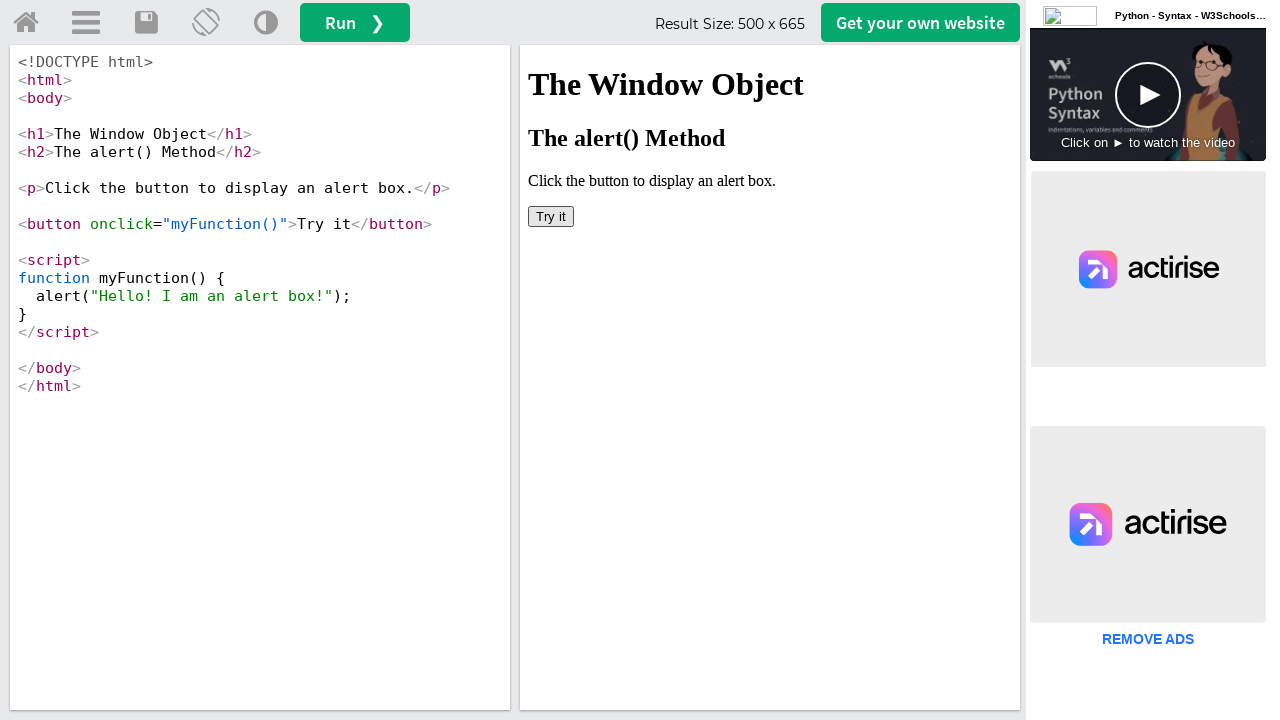